Tests unmarking todo items as complete by unchecking their checkboxes

Starting URL: https://demo.playwright.dev/todomvc

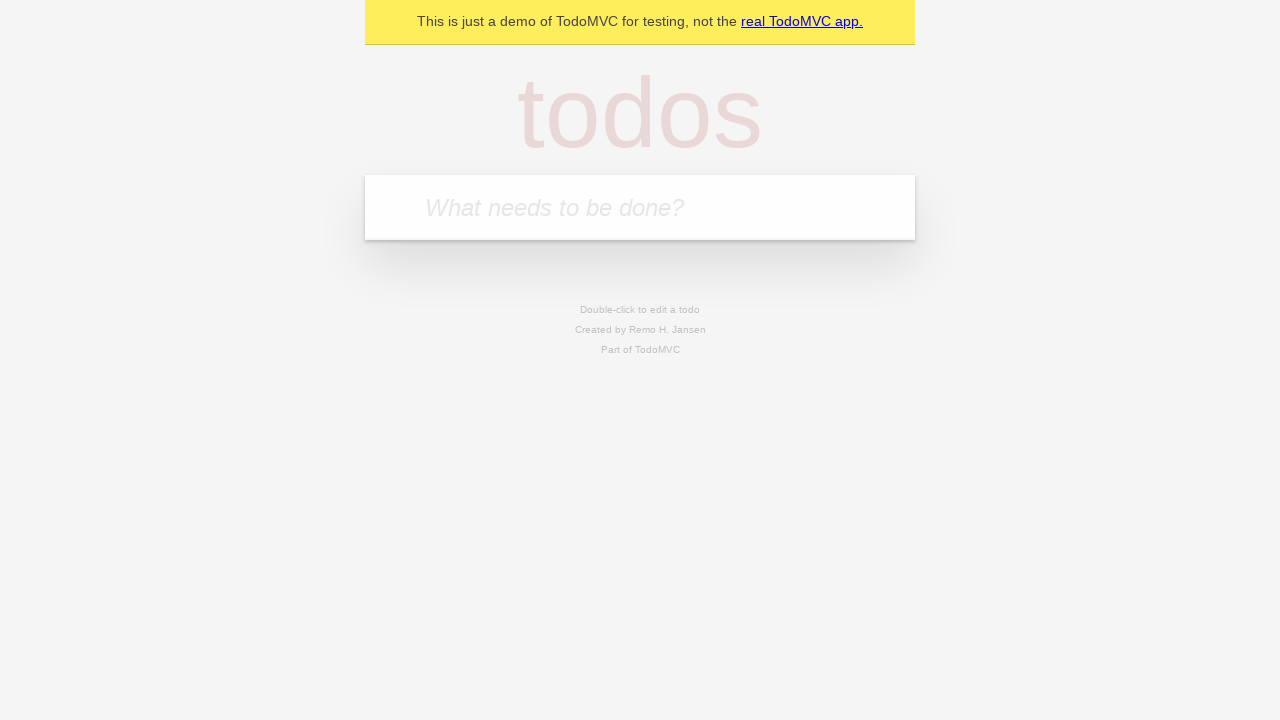

Filled todo input with 'buy some cheese' on internal:attr=[placeholder="What needs to be done?"i]
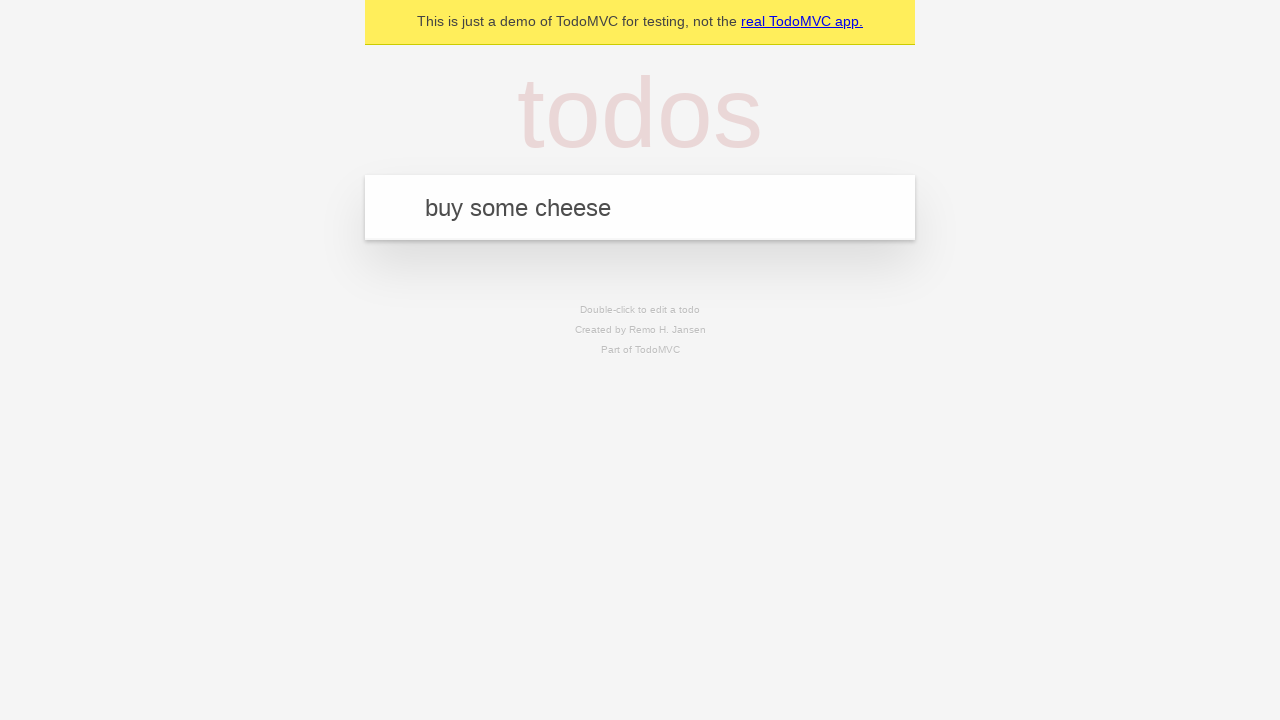

Pressed Enter to create first todo item on internal:attr=[placeholder="What needs to be done?"i]
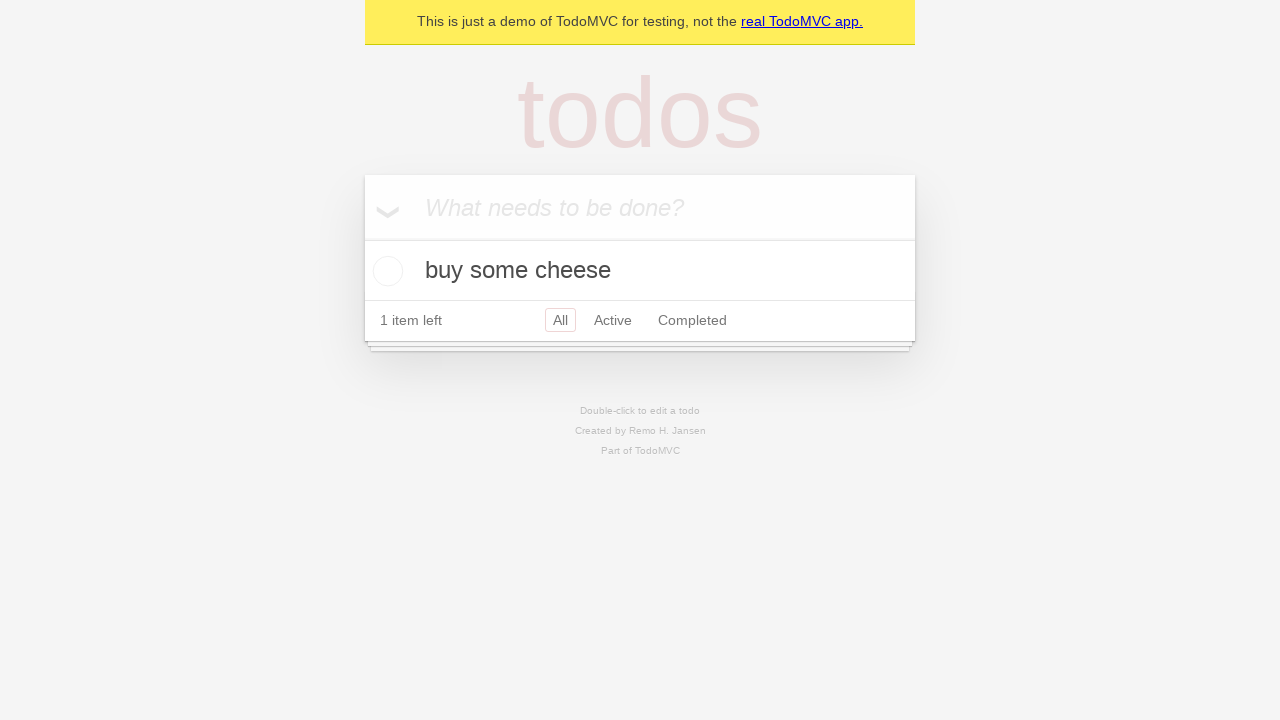

Filled todo input with 'feed the cat' on internal:attr=[placeholder="What needs to be done?"i]
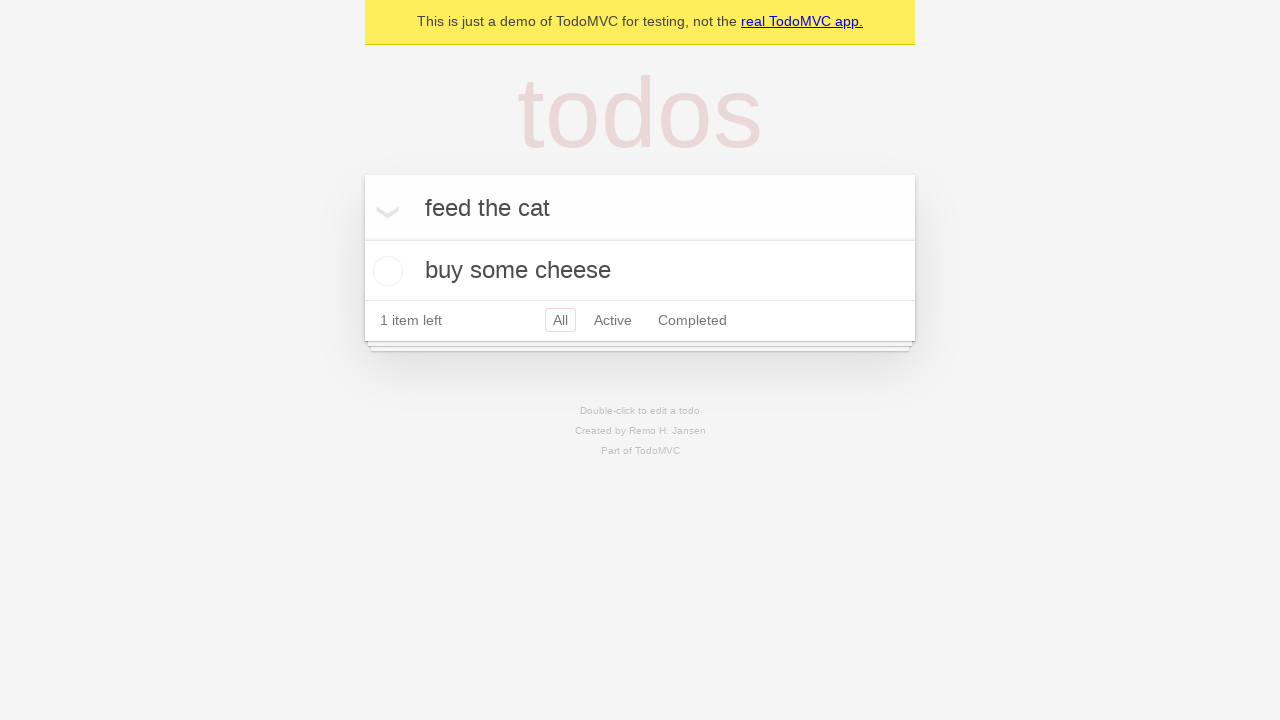

Pressed Enter to create second todo item on internal:attr=[placeholder="What needs to be done?"i]
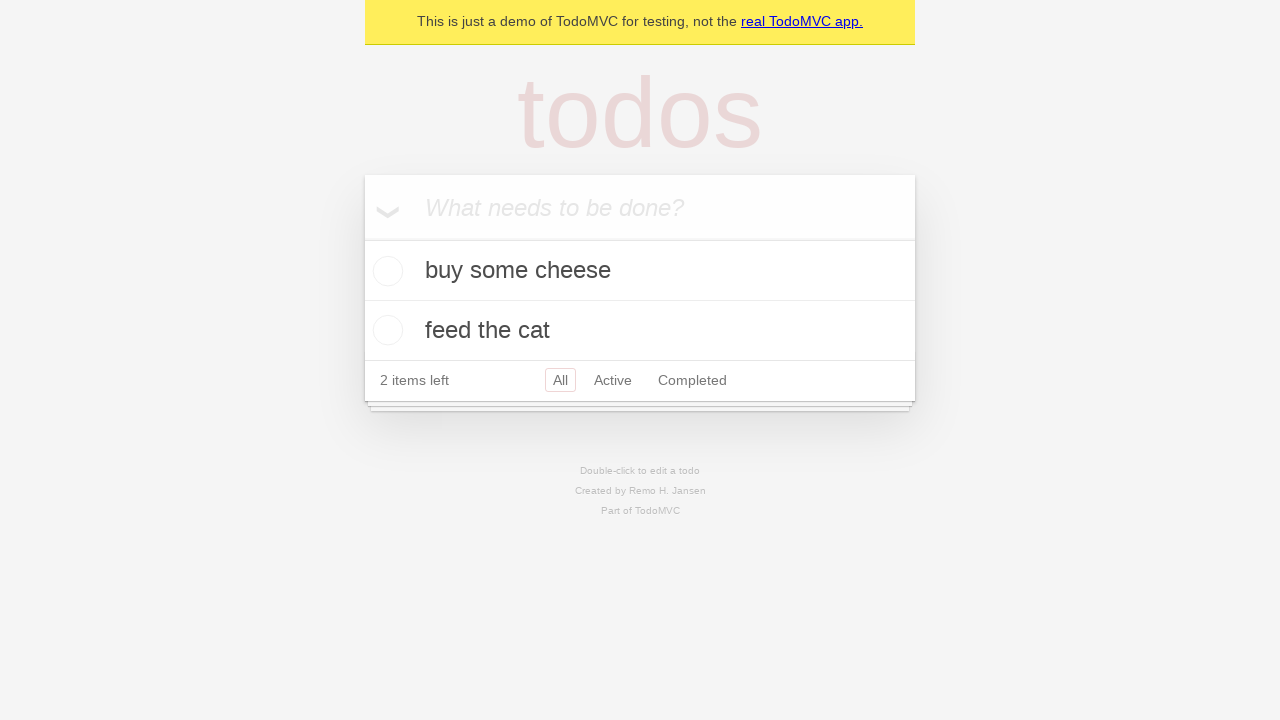

Checked the first todo item checkbox at (385, 271) on internal:testid=[data-testid="todo-item"s] >> nth=0 >> internal:role=checkbox
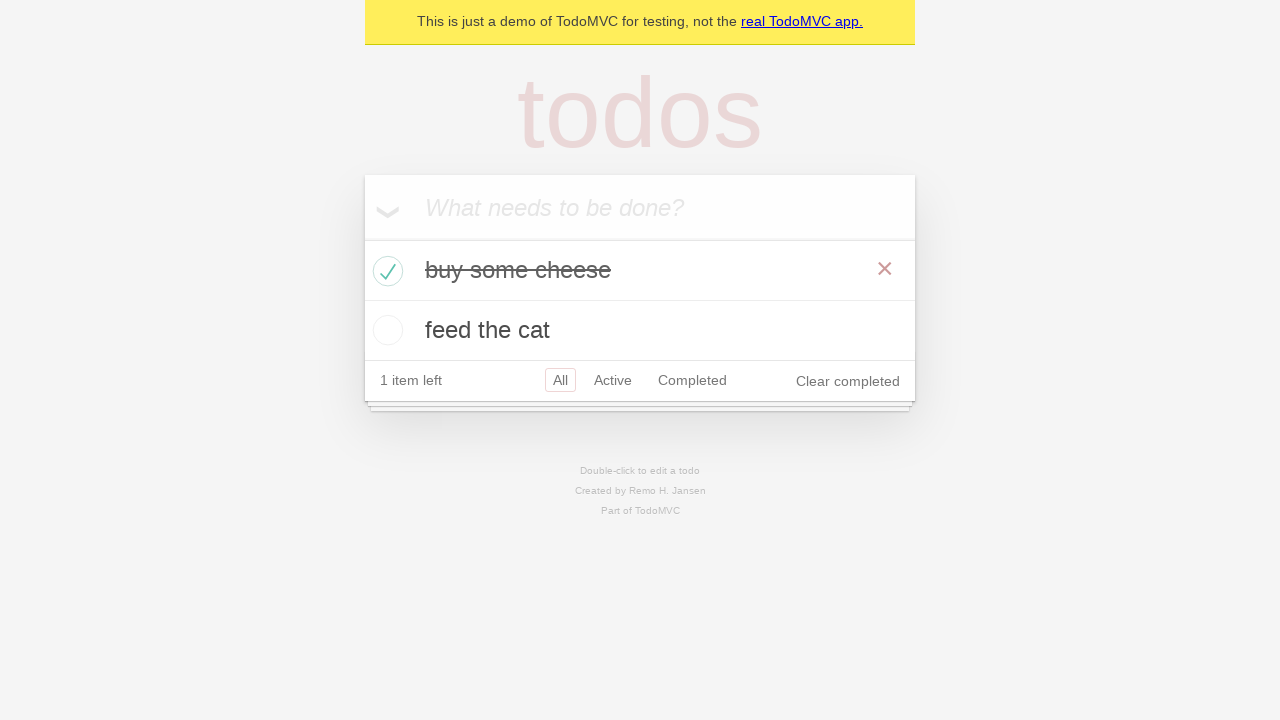

Verified that one todo item is marked as completed in localStorage
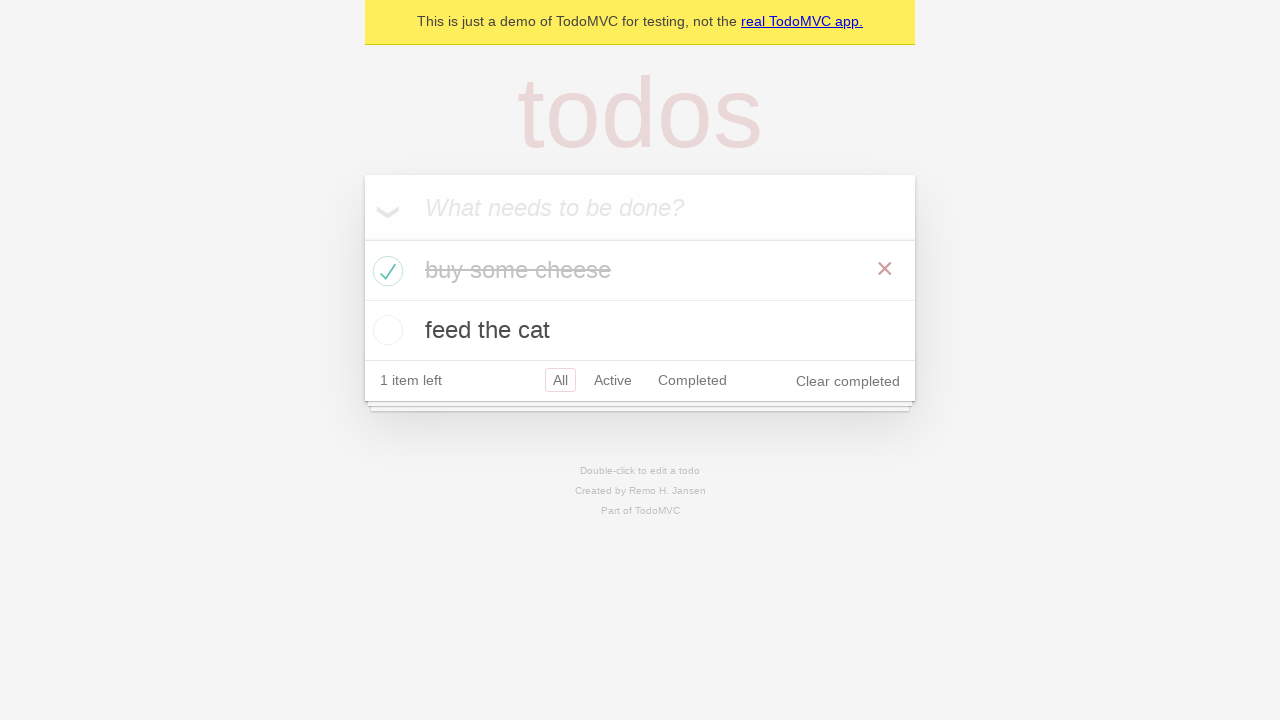

Unchecked the first todo item checkbox to mark it as incomplete at (385, 271) on internal:testid=[data-testid="todo-item"s] >> nth=0 >> internal:role=checkbox
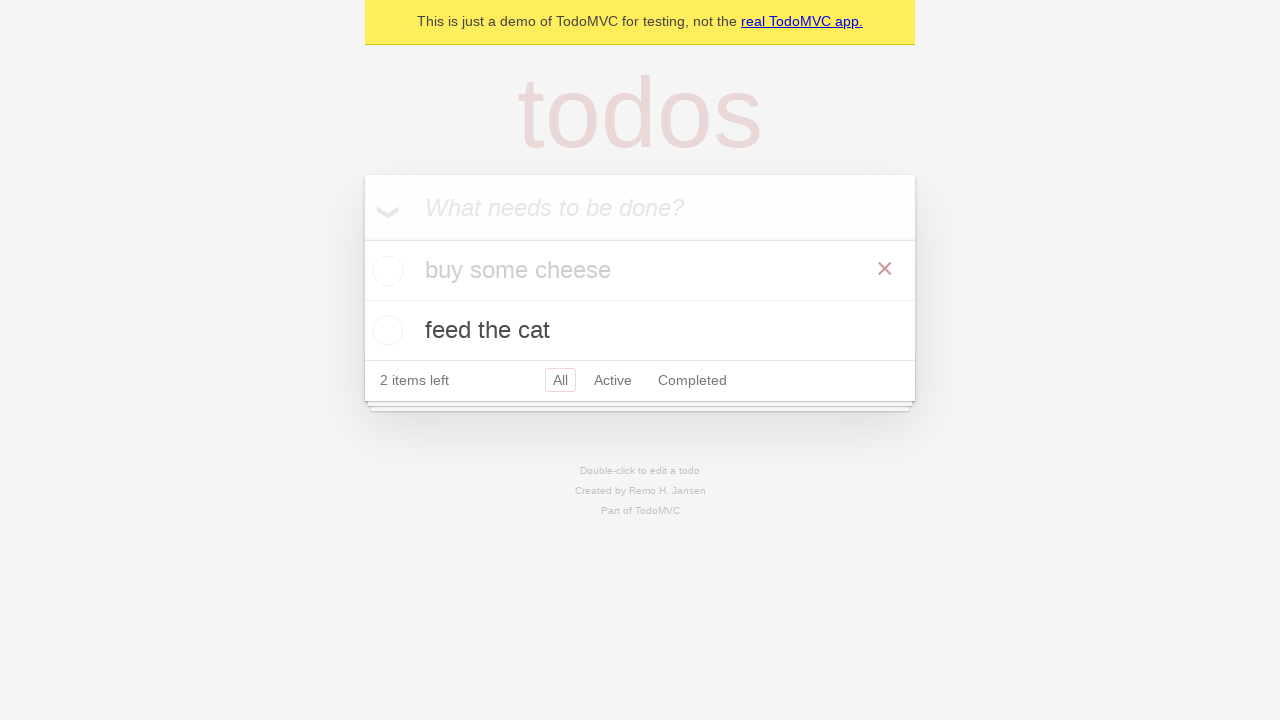

Verified that no todo items are marked as completed in localStorage
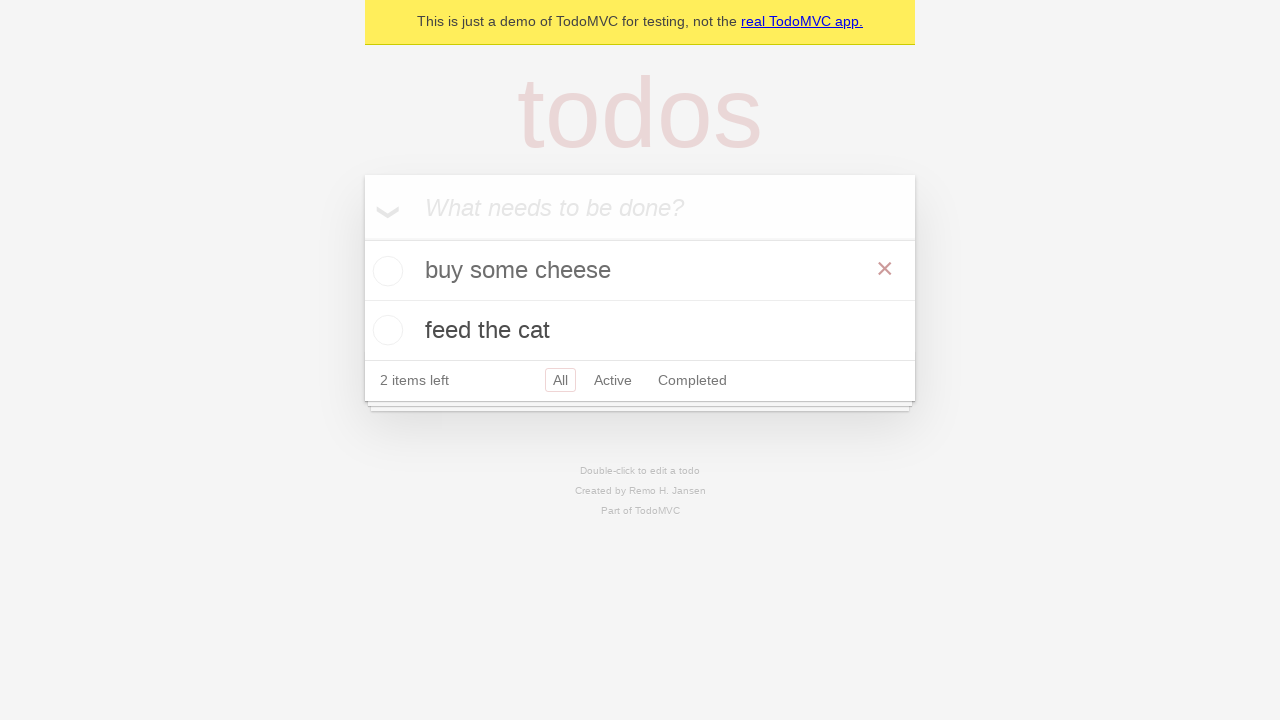

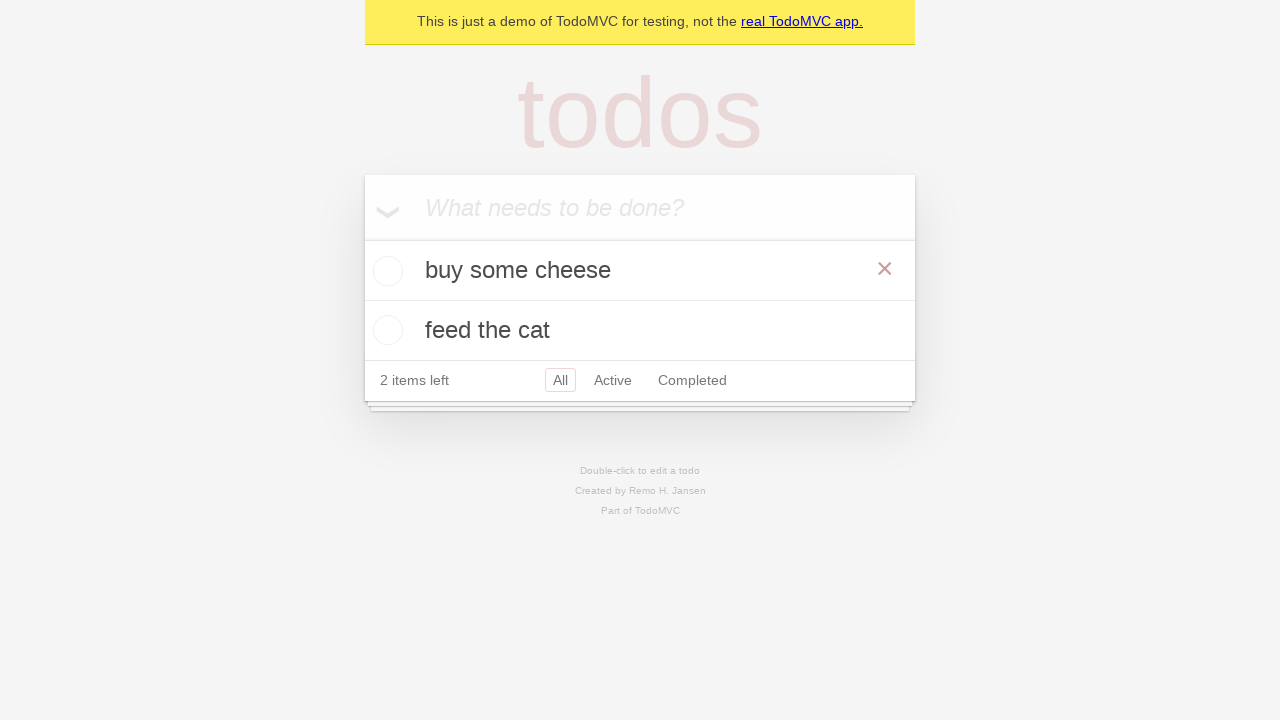